Navigates through paginated blog listing pages on Optimizely's website and verifies that blog titles are displayed on each page.

Starting URL: https://world.optimizely.com/blogs/?type=blog&pageNum=21

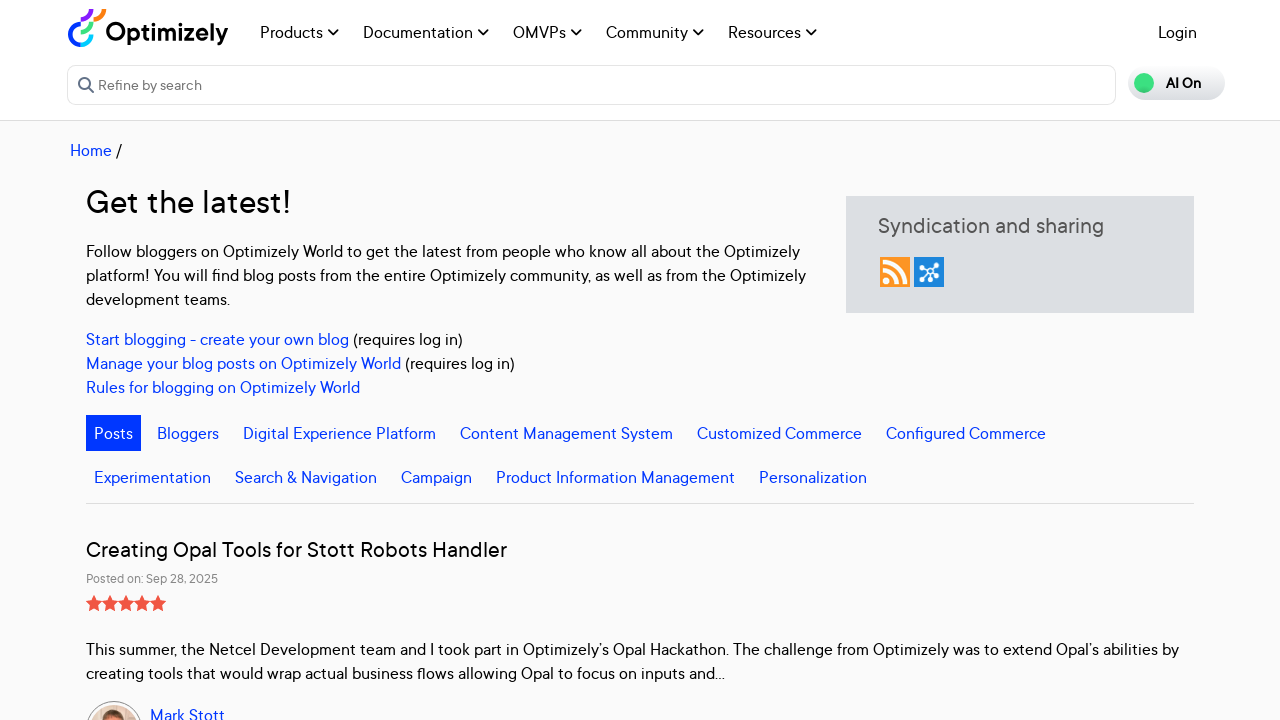

Waited for page 21 to load (domcontentloaded)
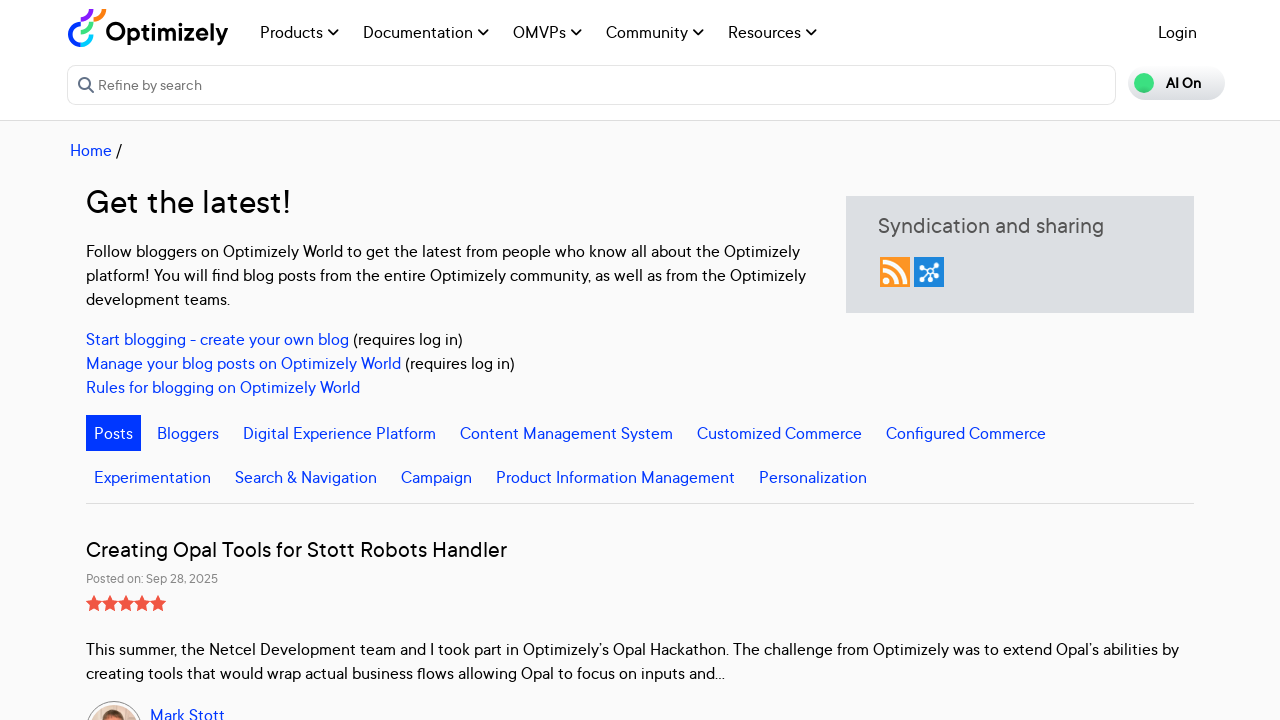

Blog list titles selector loaded on page 21
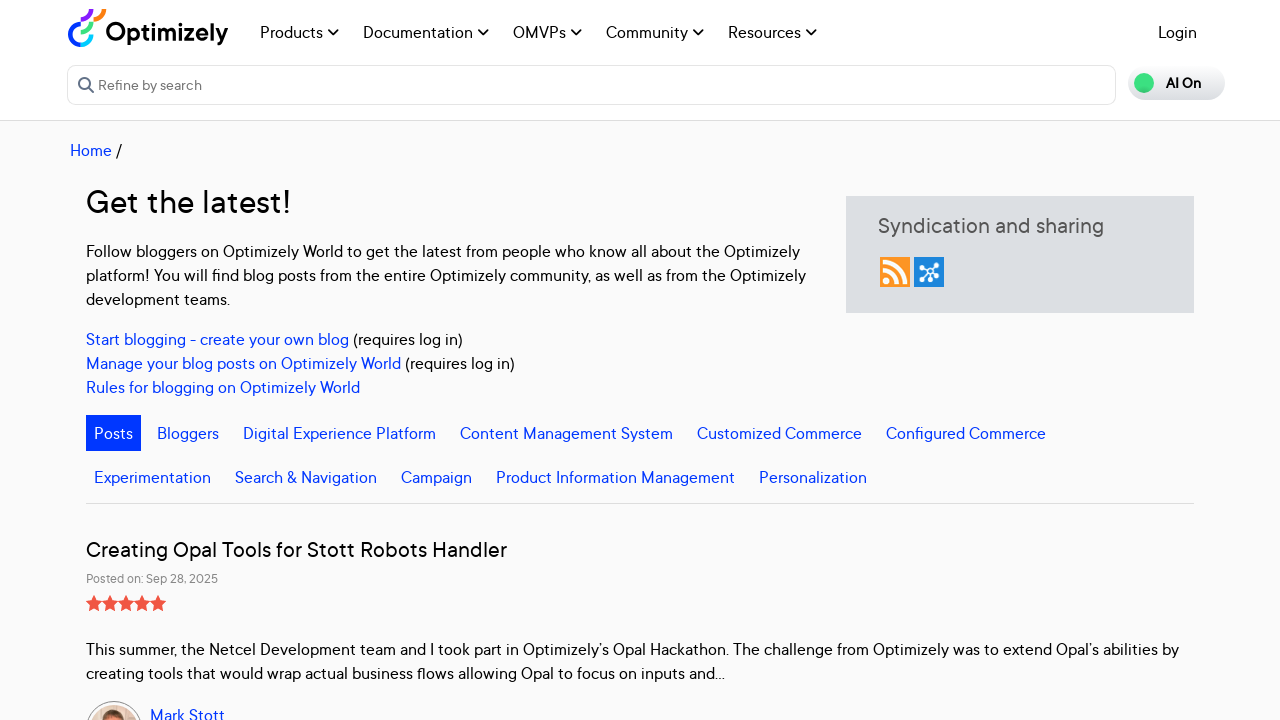

Collected blog titles from page 21
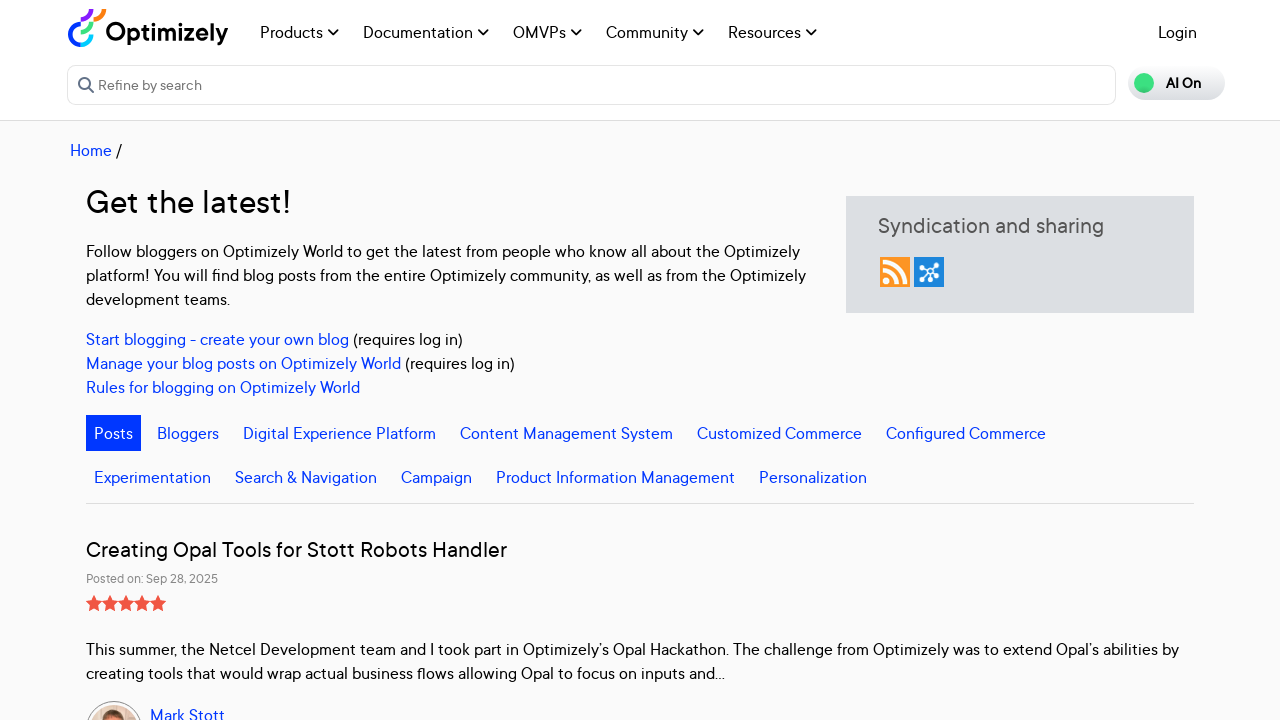

Verified that blog titles are present on page 21
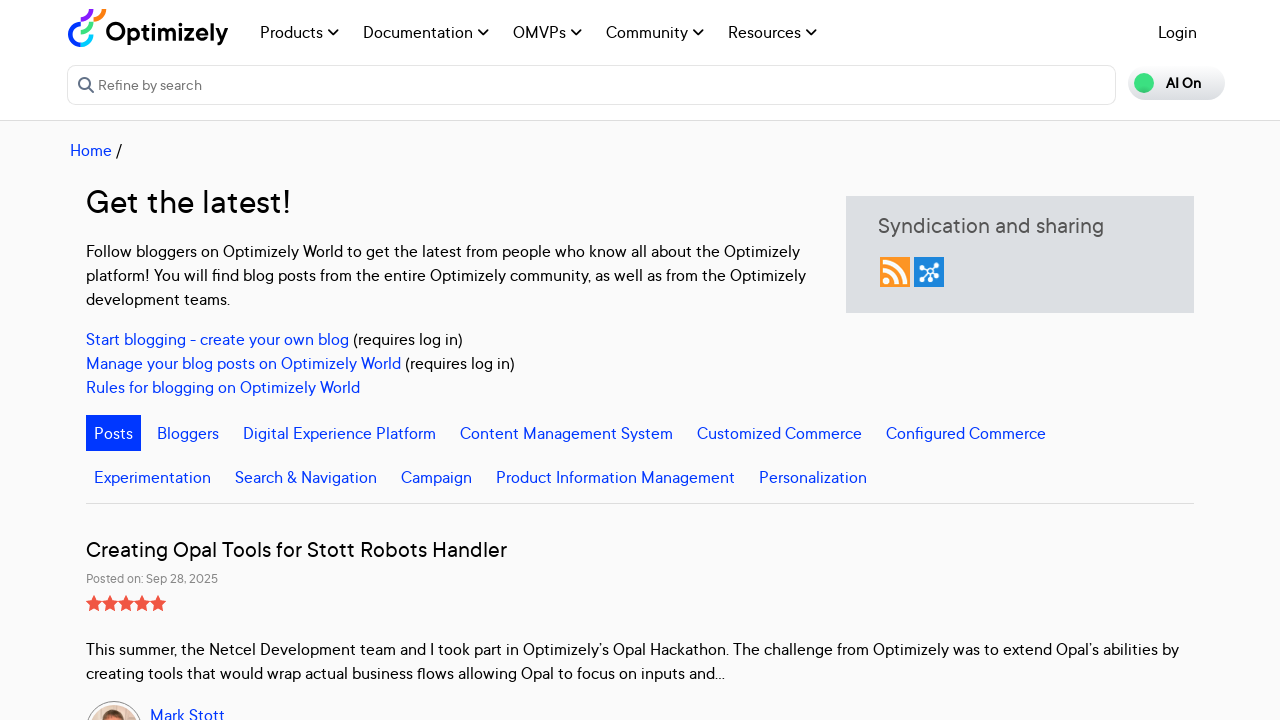

Navigated to page 22 of blog listings
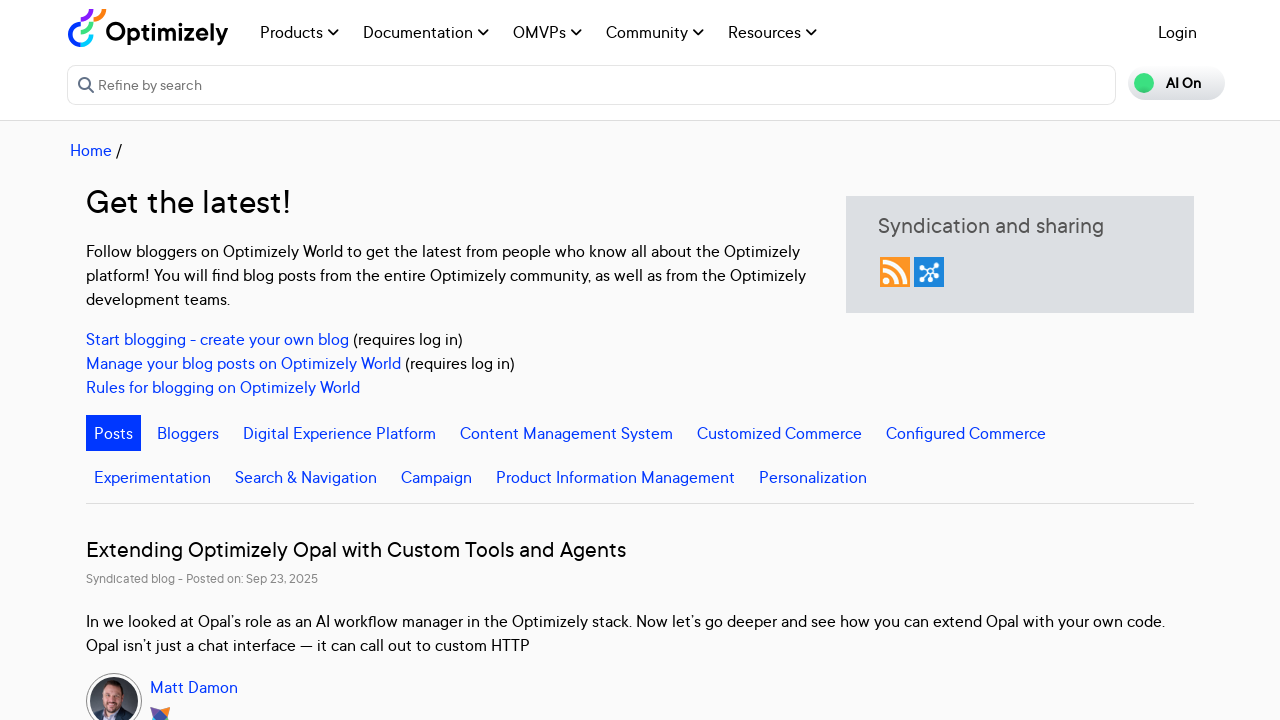

Waited for page 22 to load (domcontentloaded)
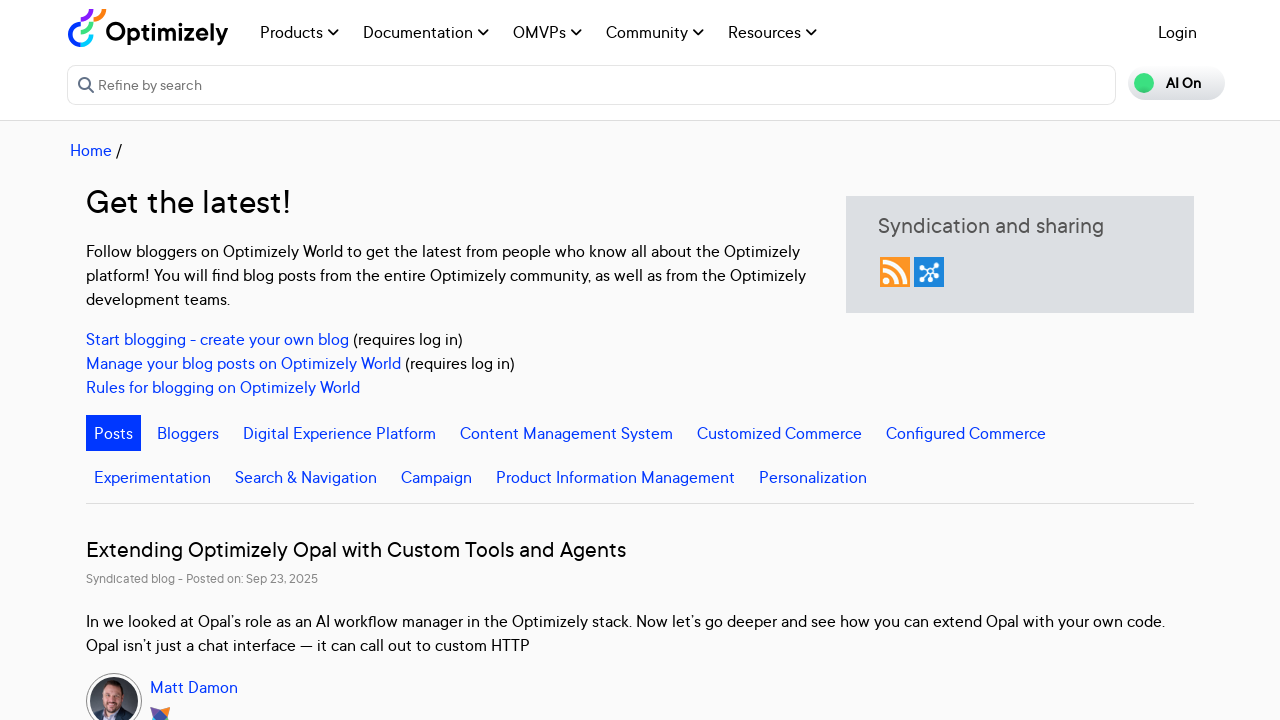

Blog list titles selector loaded on page 22
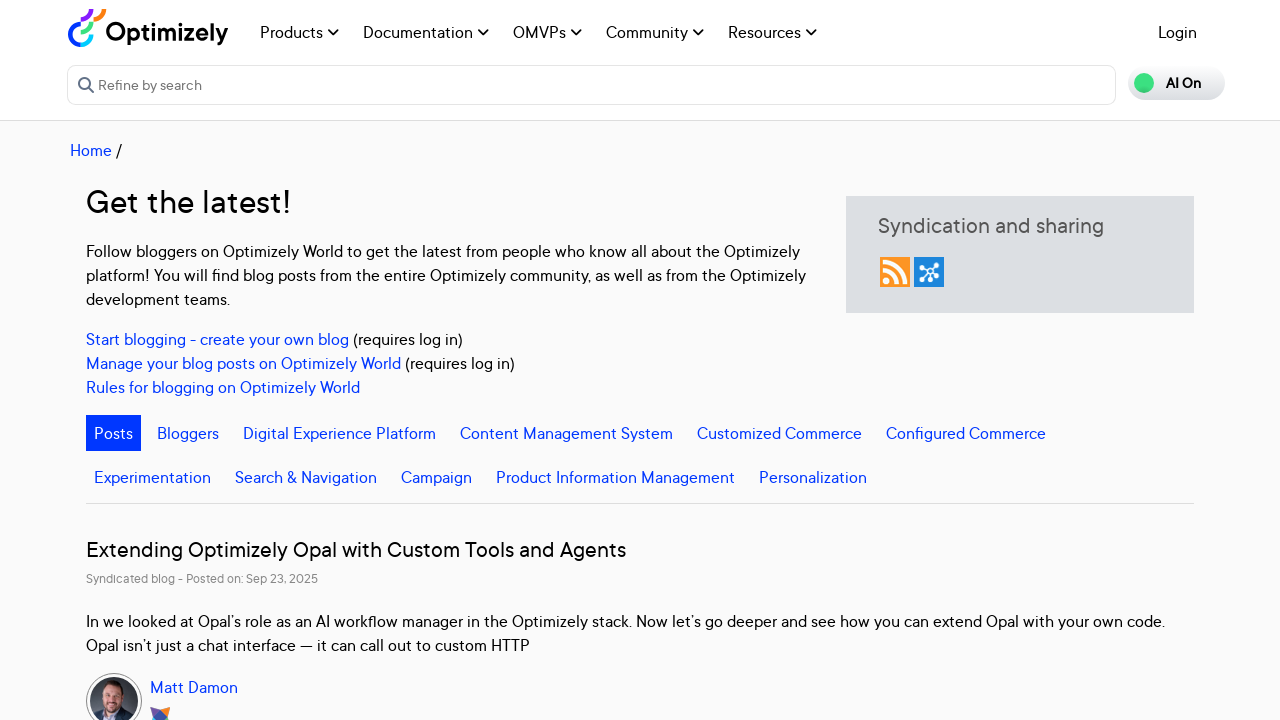

Collected blog titles from page 22
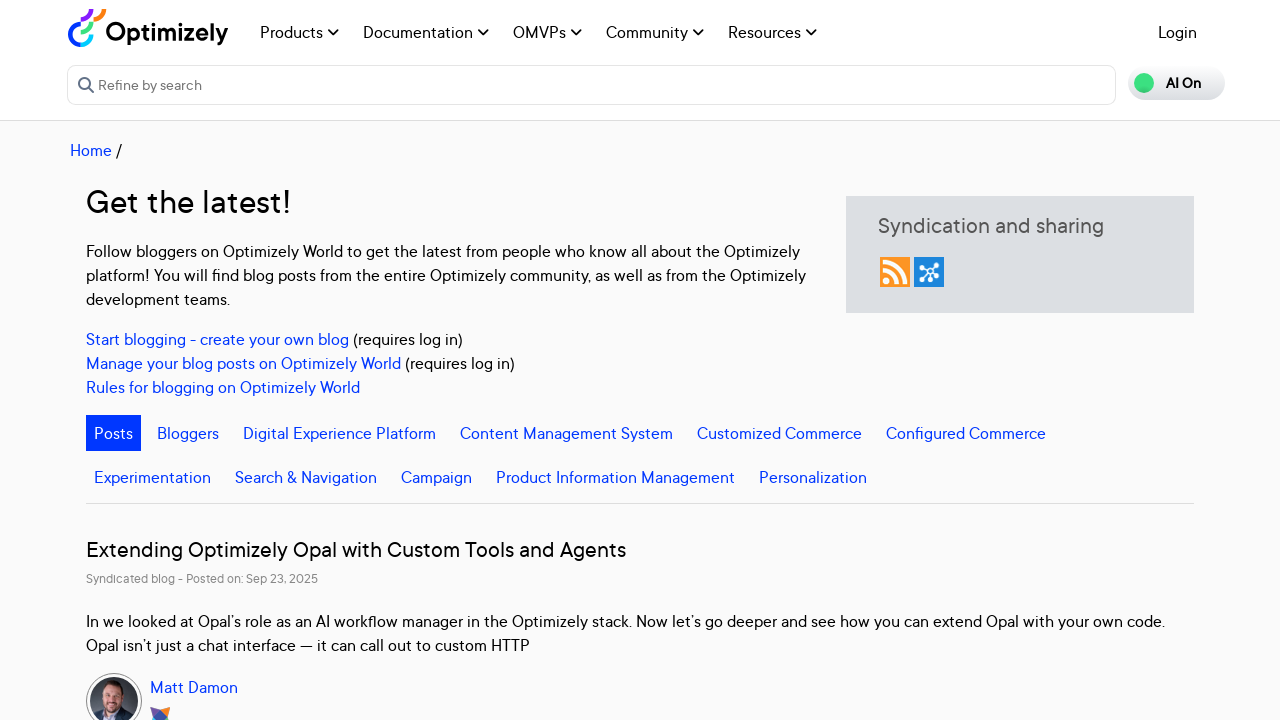

Verified that blog titles are present on page 22
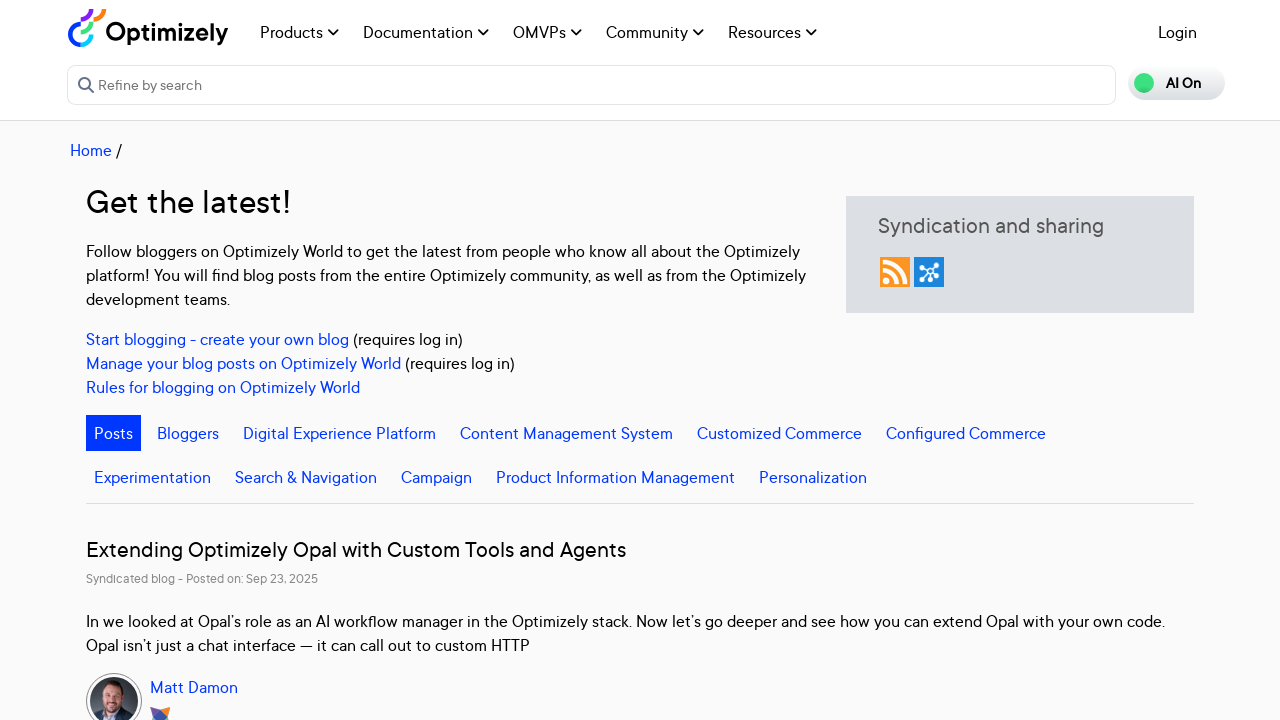

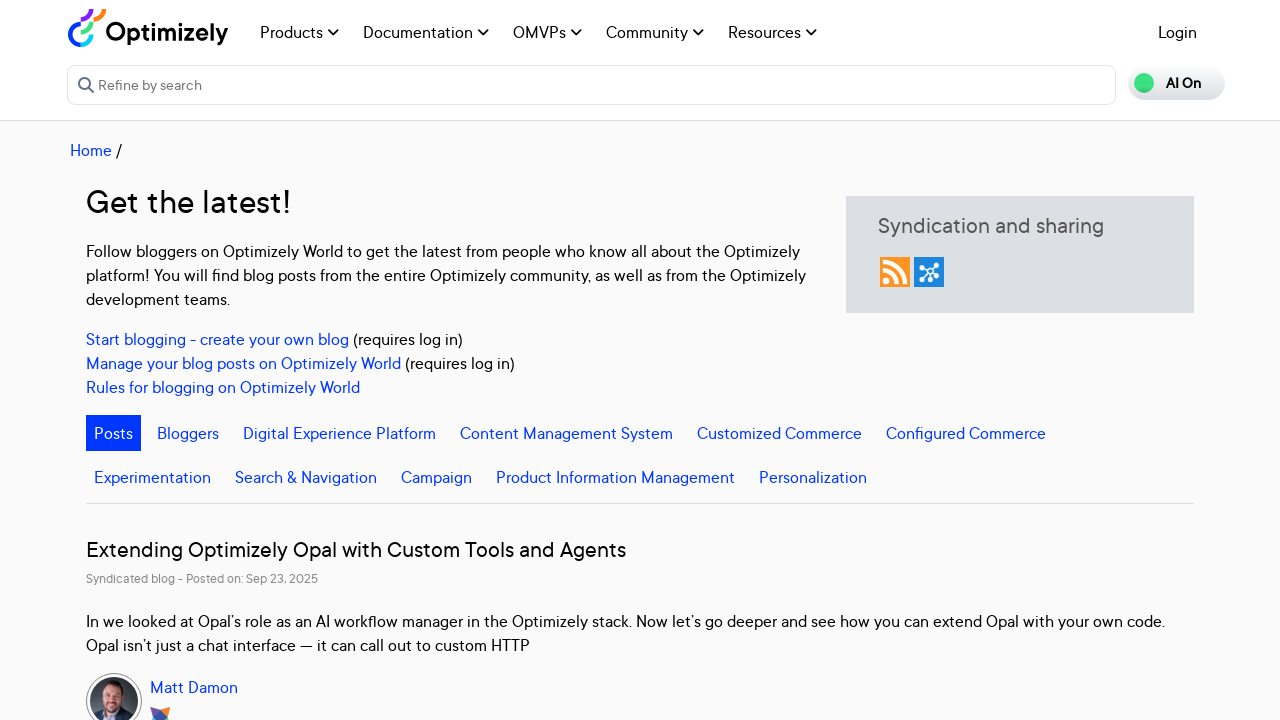